Tests opening a new browser window by navigating to a page, opening a new window, navigating to another page in that window, and verifying there are two window handles.

Starting URL: https://the-internet.herokuapp.com/windows

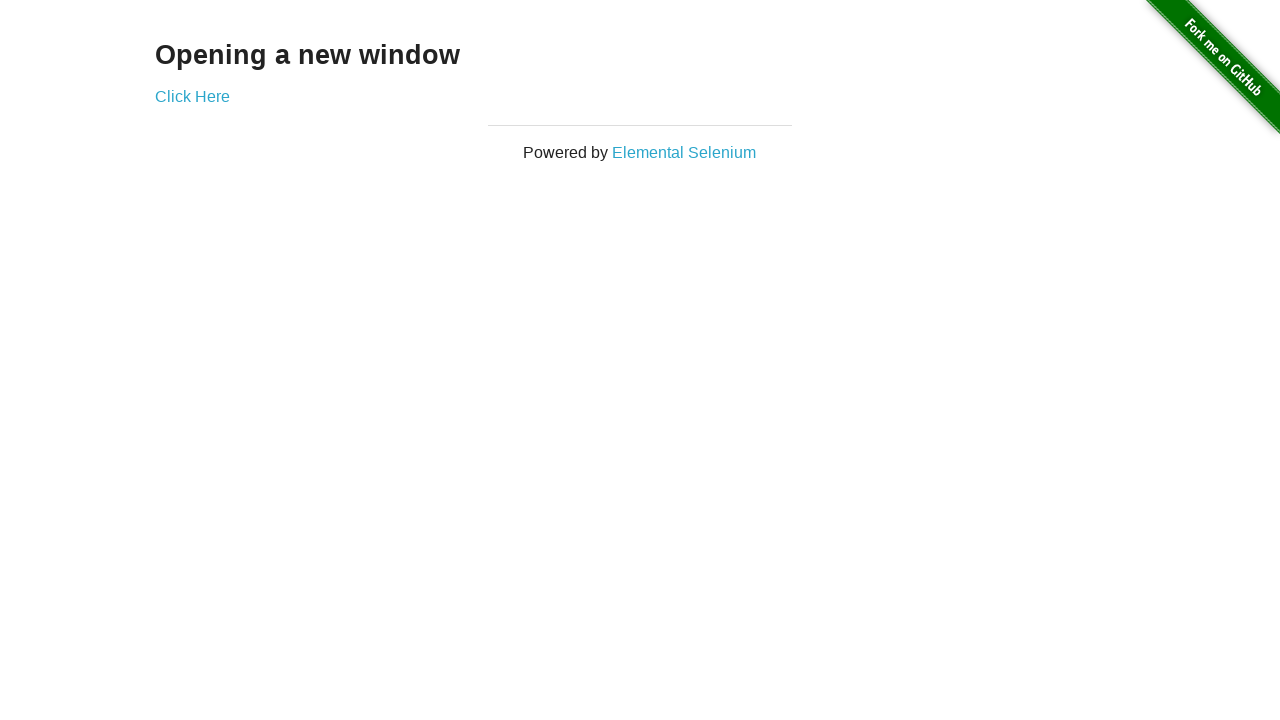

Navigated to the windows page
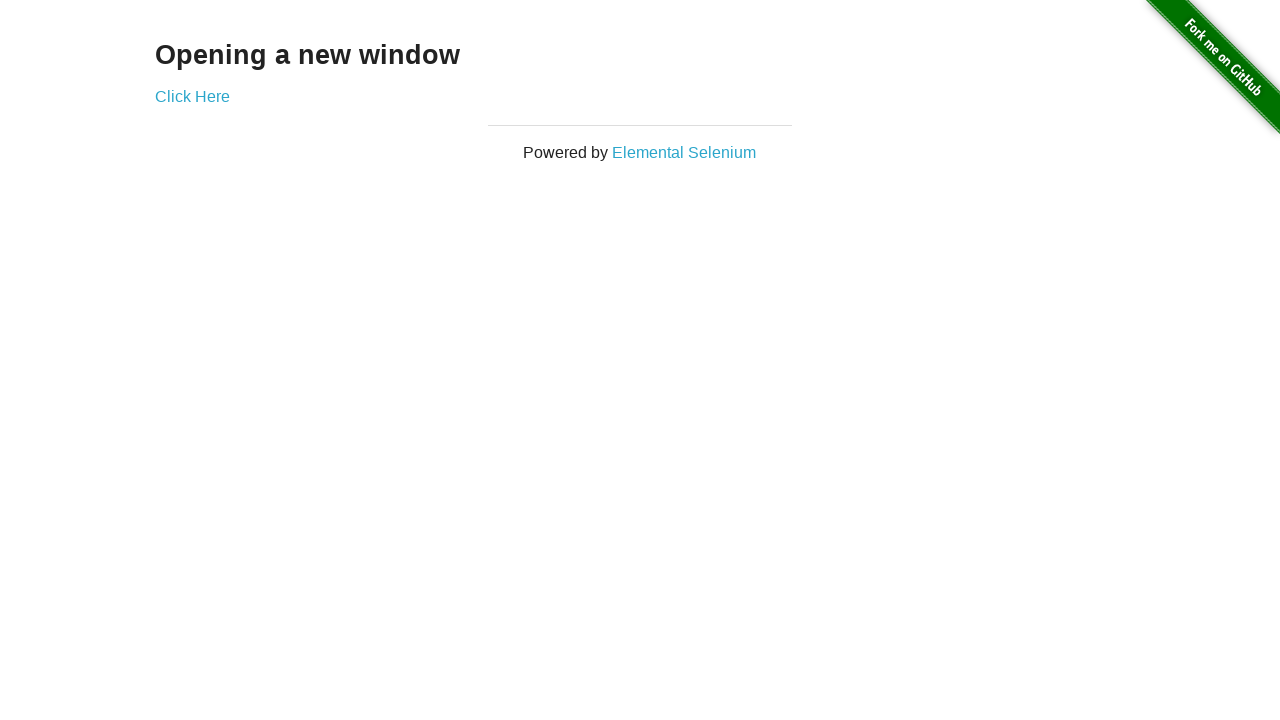

Opened a new browser window
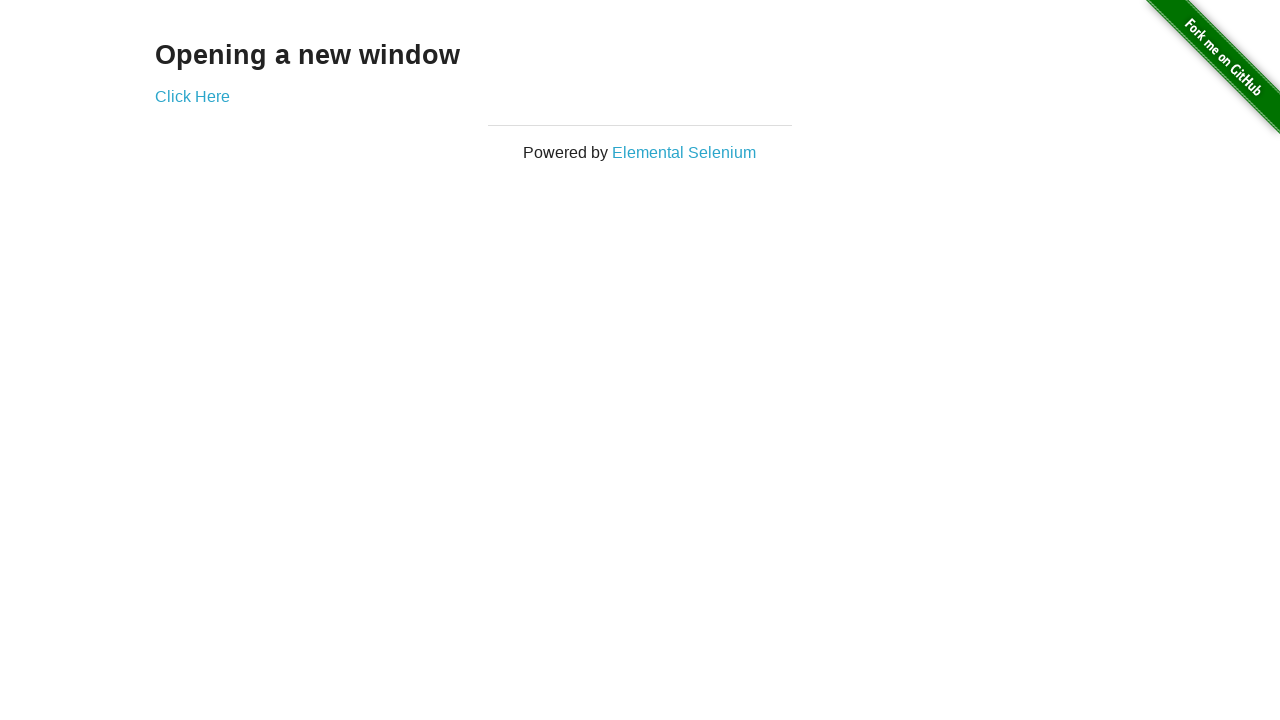

Navigated to the typos page in the new window
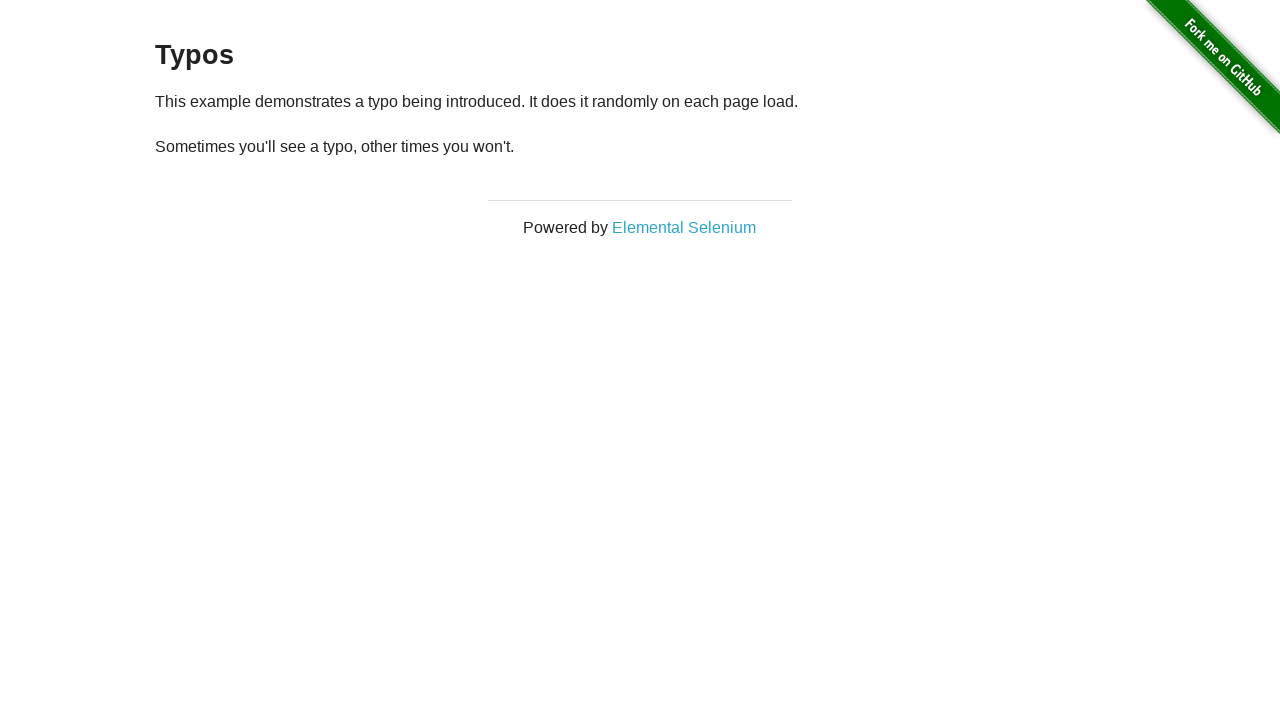

Verified that two window handles are open
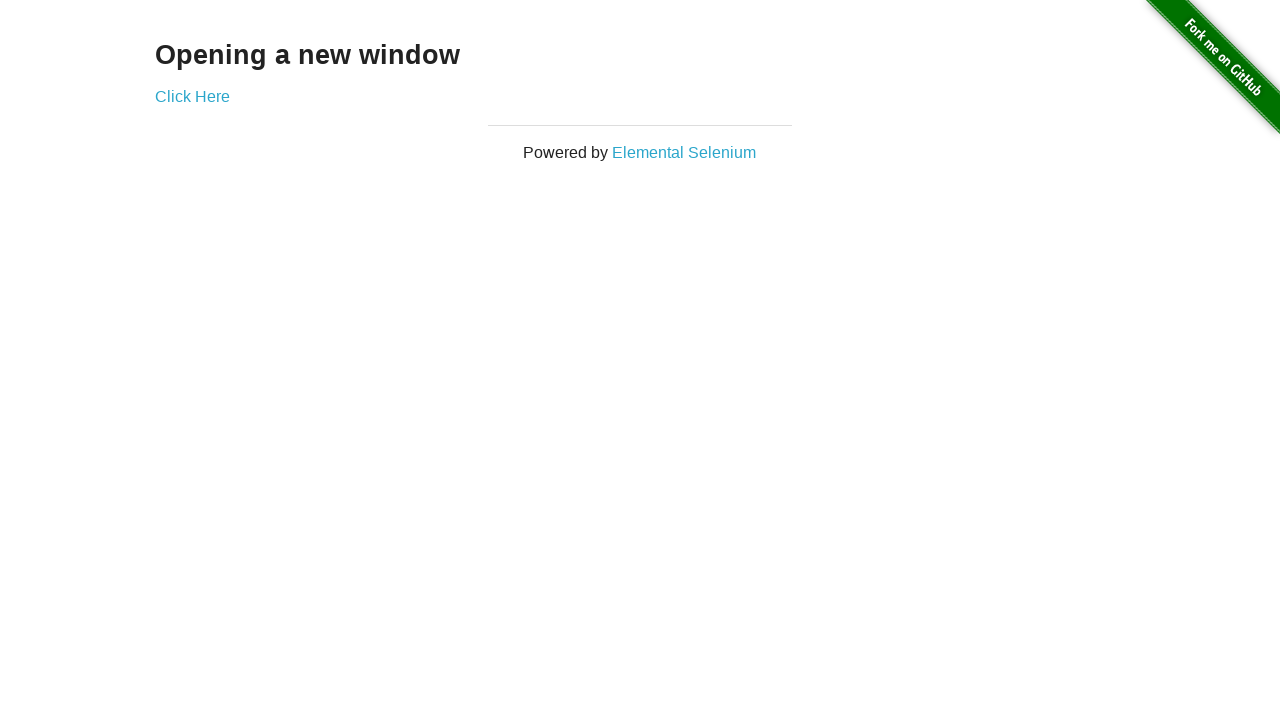

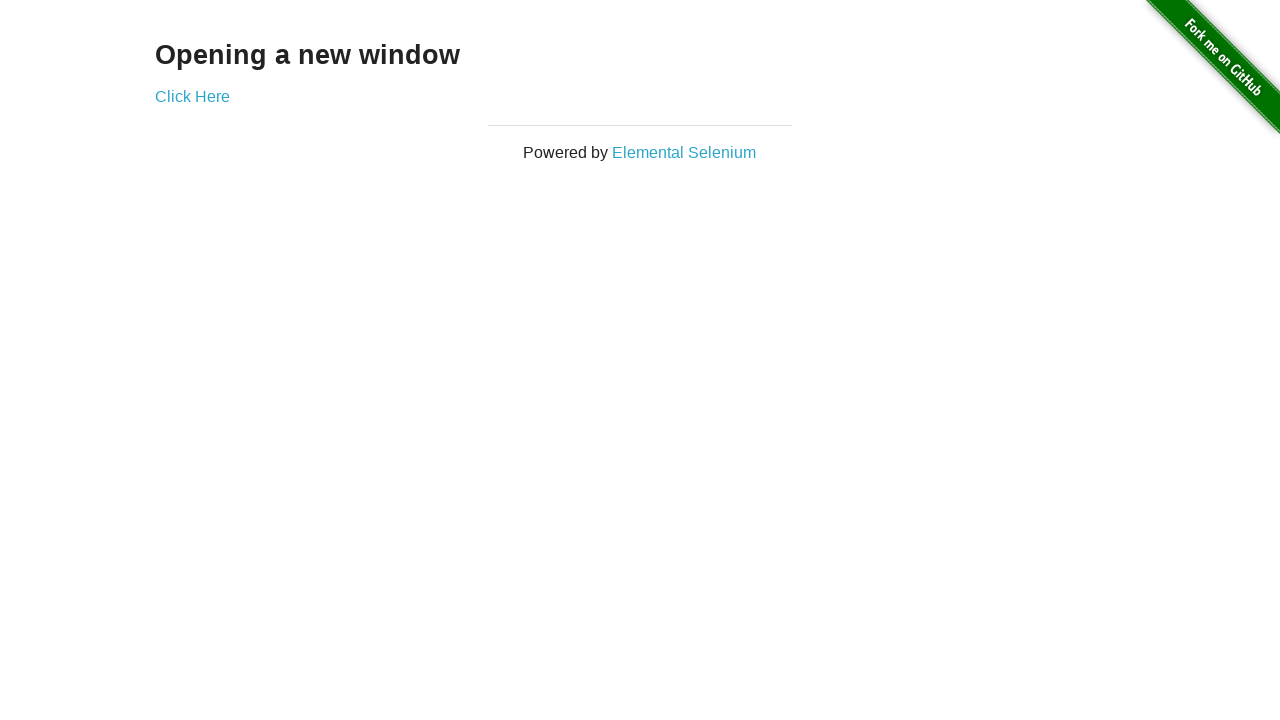